Tests dynamic control elements by clicking Remove button, verifying "It's gone!" message, clicking Add button, and verifying "It's back" message

Starting URL: https://the-internet.herokuapp.com/dynamic_controls

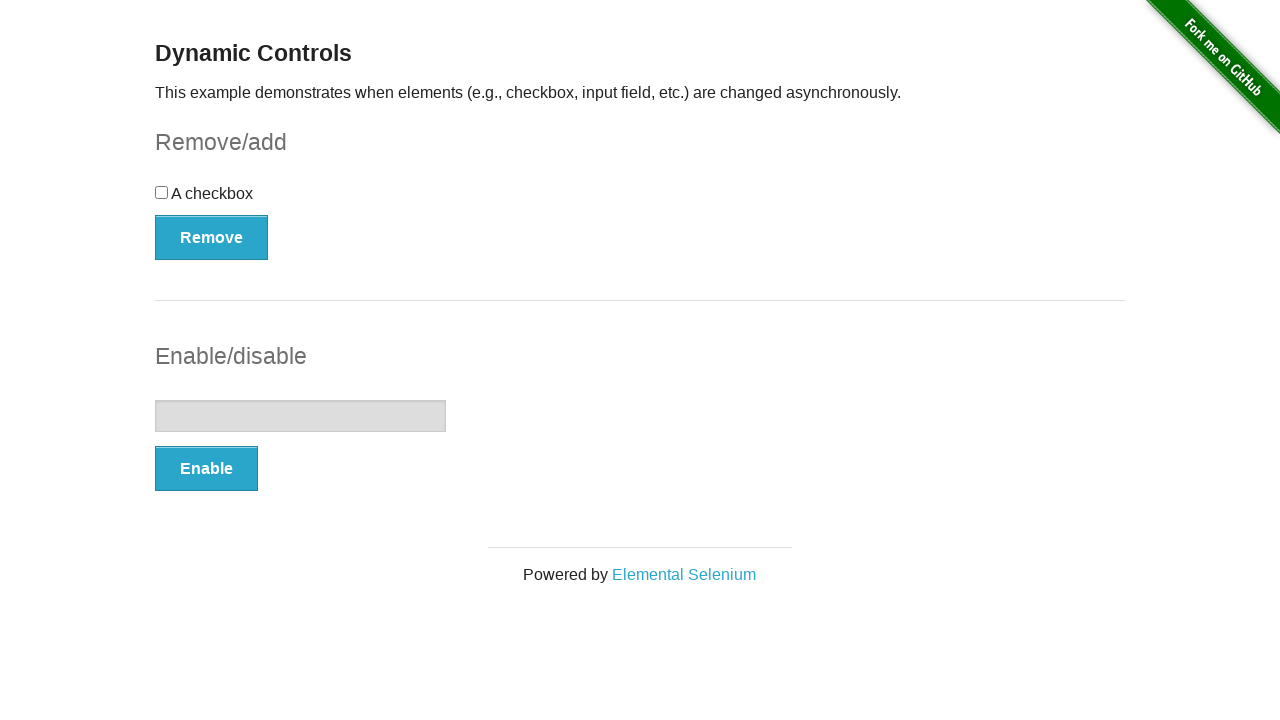

Navigated to dynamic controls test page
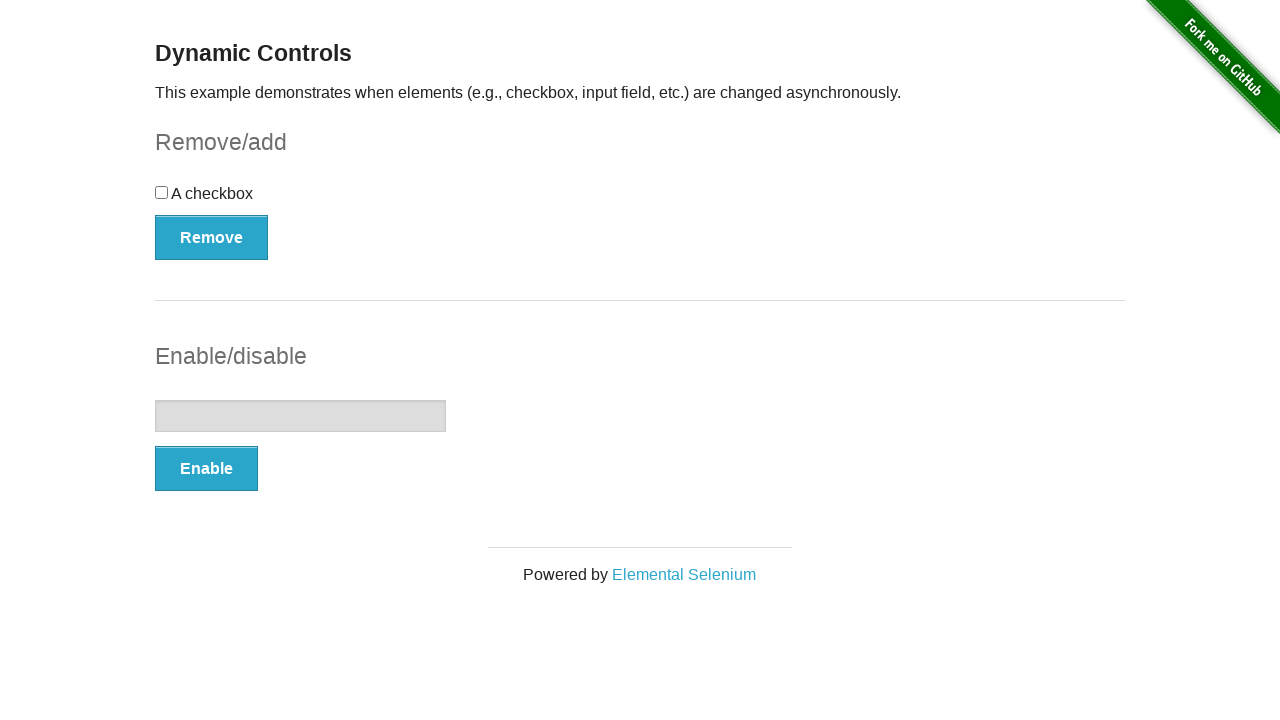

Clicked Remove button to remove the dynamic control element at (212, 237) on xpath=//*[text()='Remove']
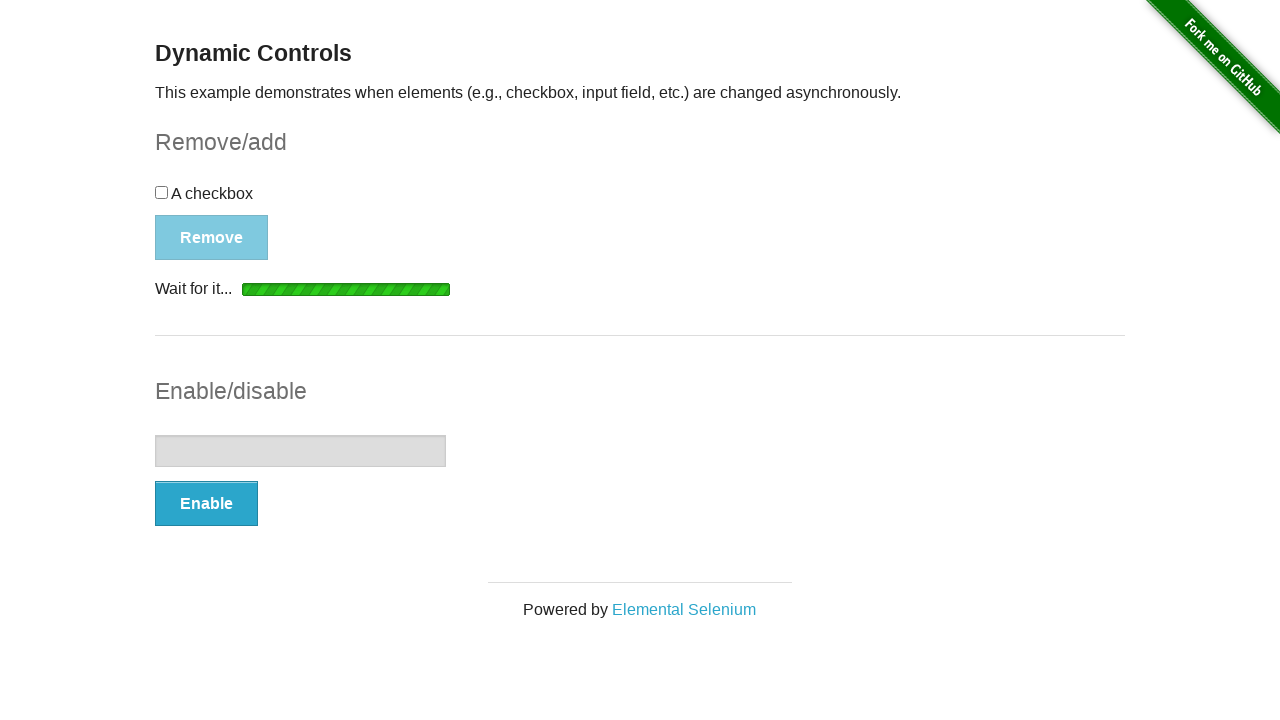

Verified 'It's gone!' message appeared after removing element
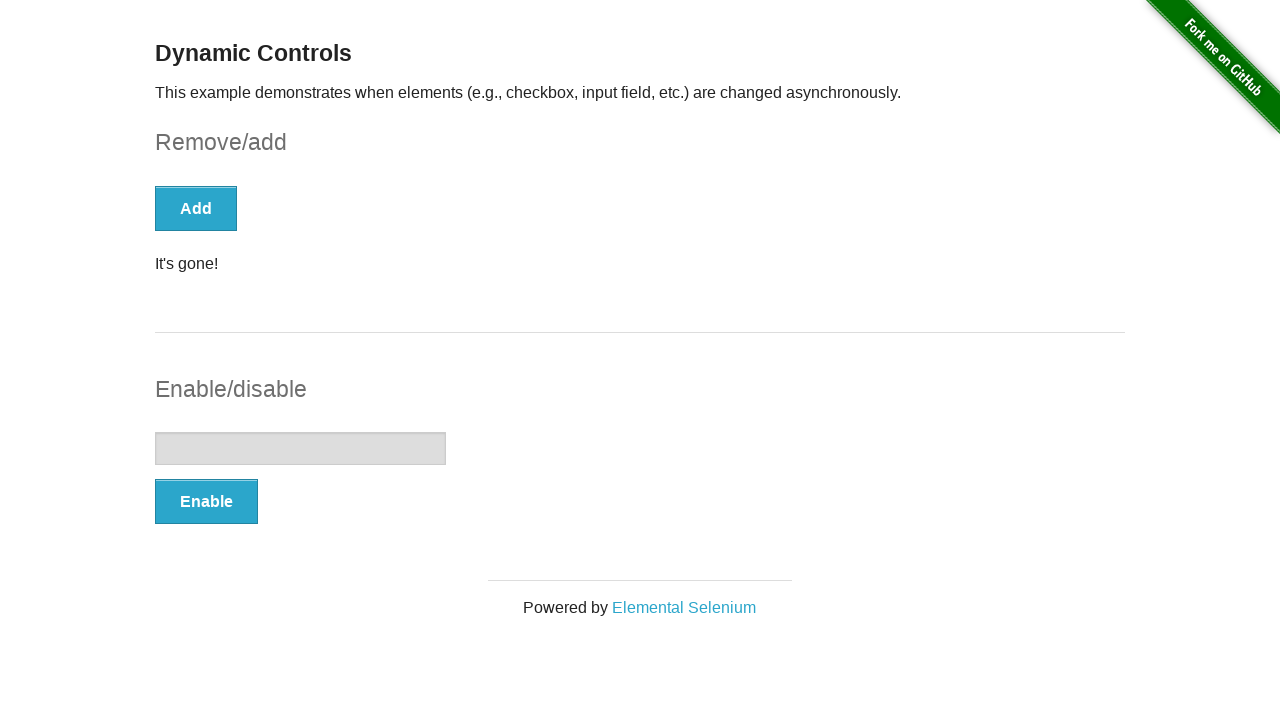

Clicked Add button to restore the dynamic control element at (196, 208) on xpath=//*[text()='Add']
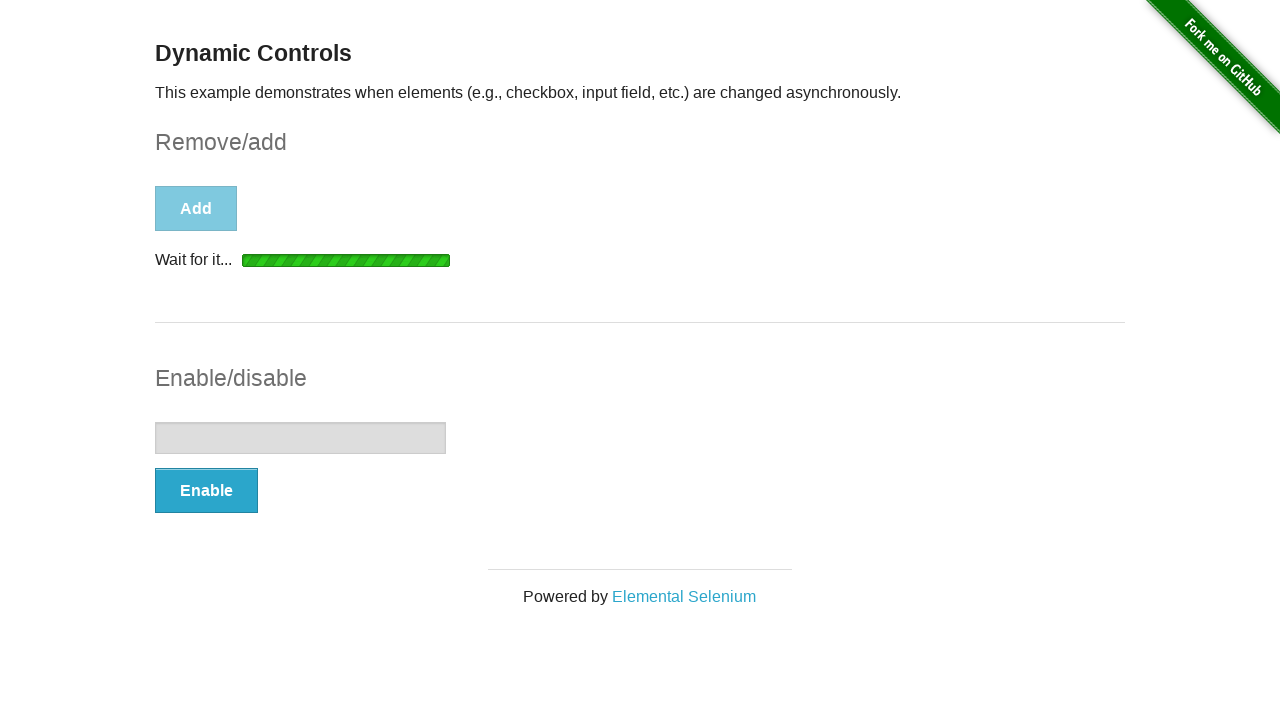

Verified element was restored and message indicates 'It's back'
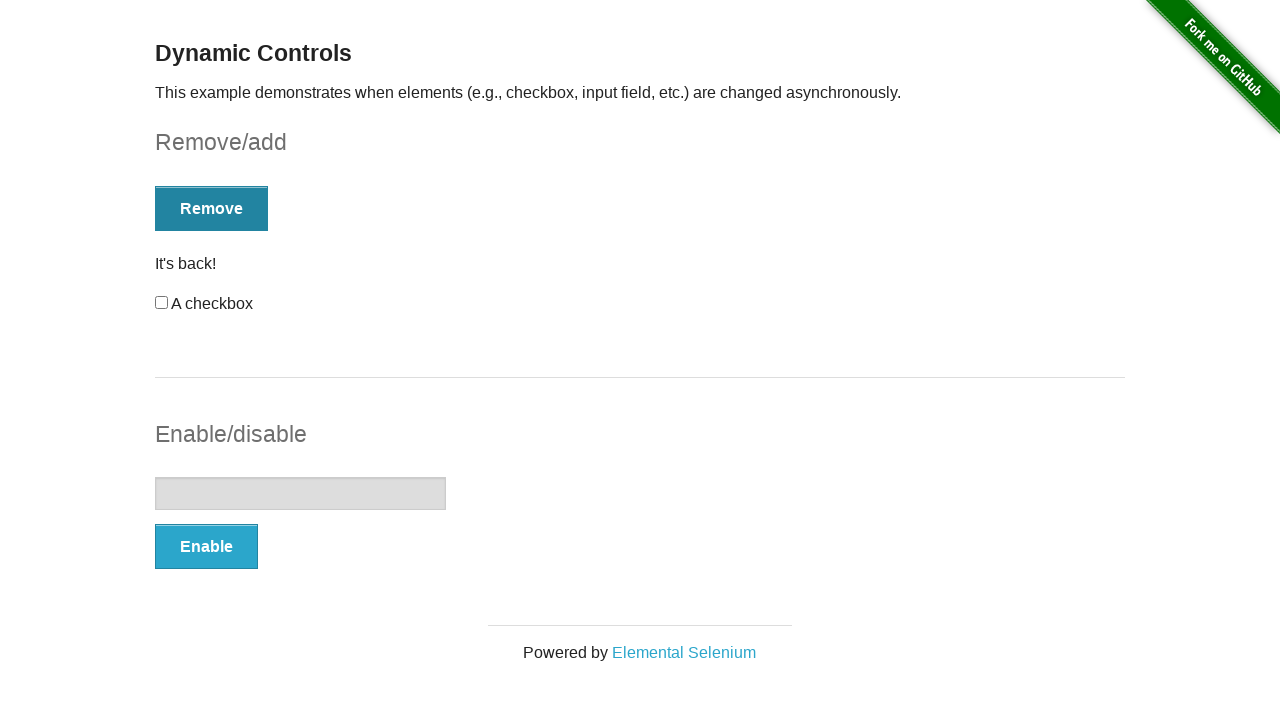

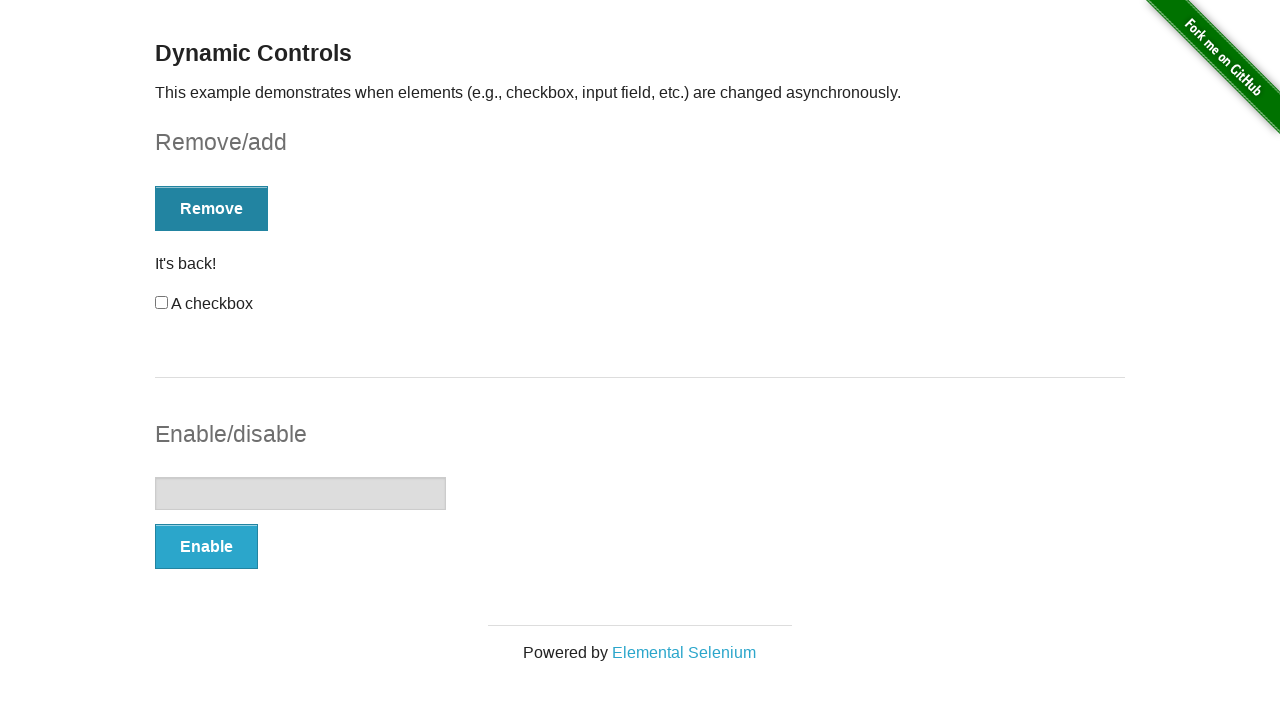